Tests a registration page by filling out a form with username, email, gender, interests, country, date of birth, biography, rating, and color fields, then submits and verifies the registration was successful.

Starting URL: https://material.playwrightvn.com/

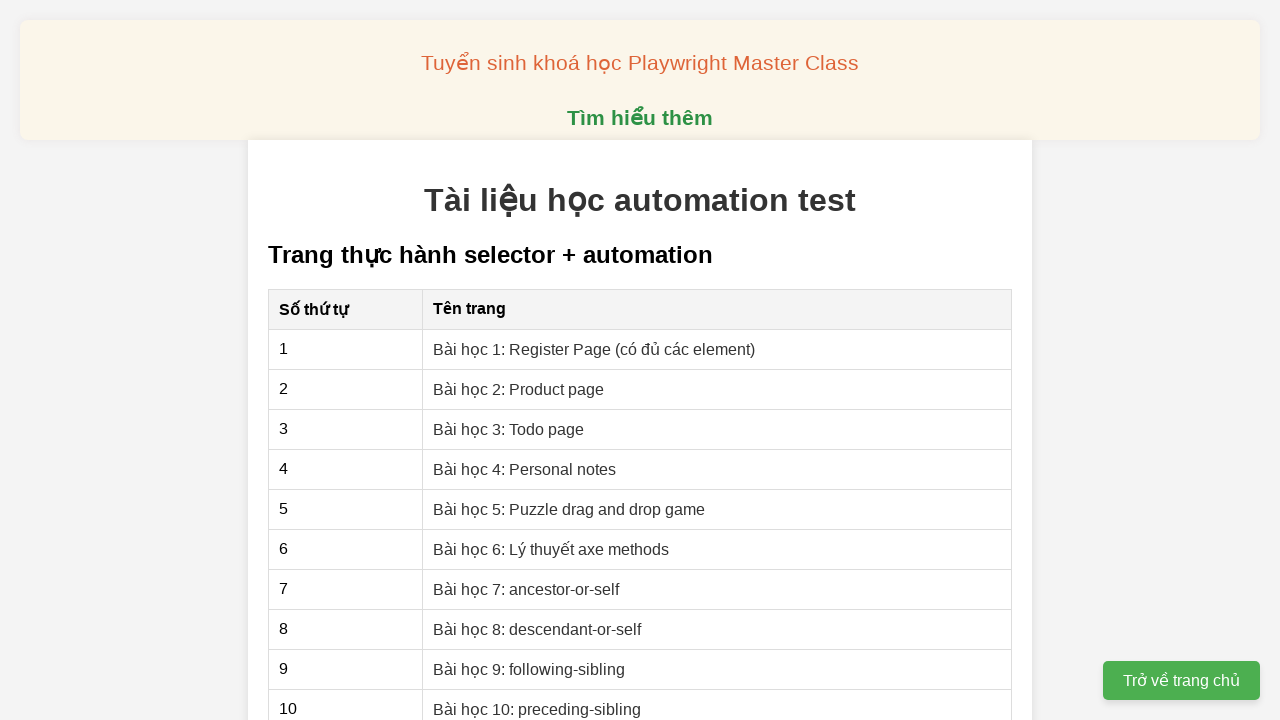

Clicked on the Register page lesson link at (594, 349) on xpath=//a[@href="01-xpath-register-page.html"]
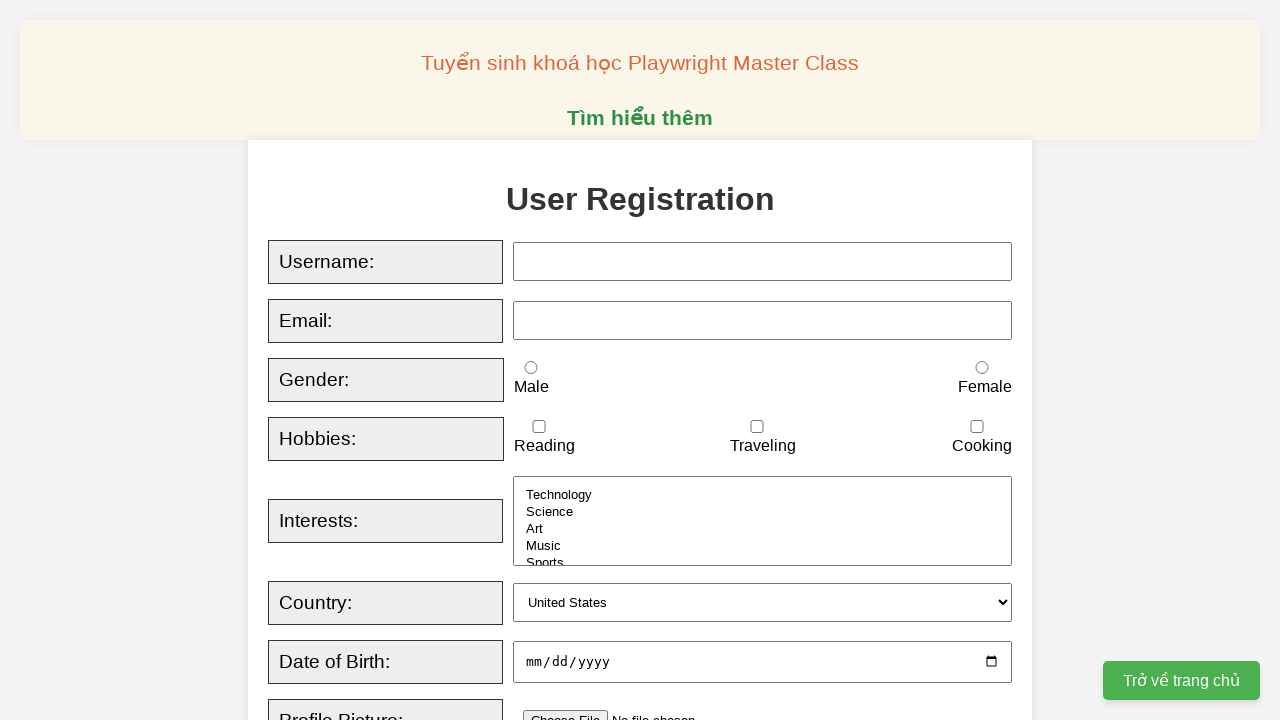

Filled username field with 'thoaiau15' on internal:label="Username"i
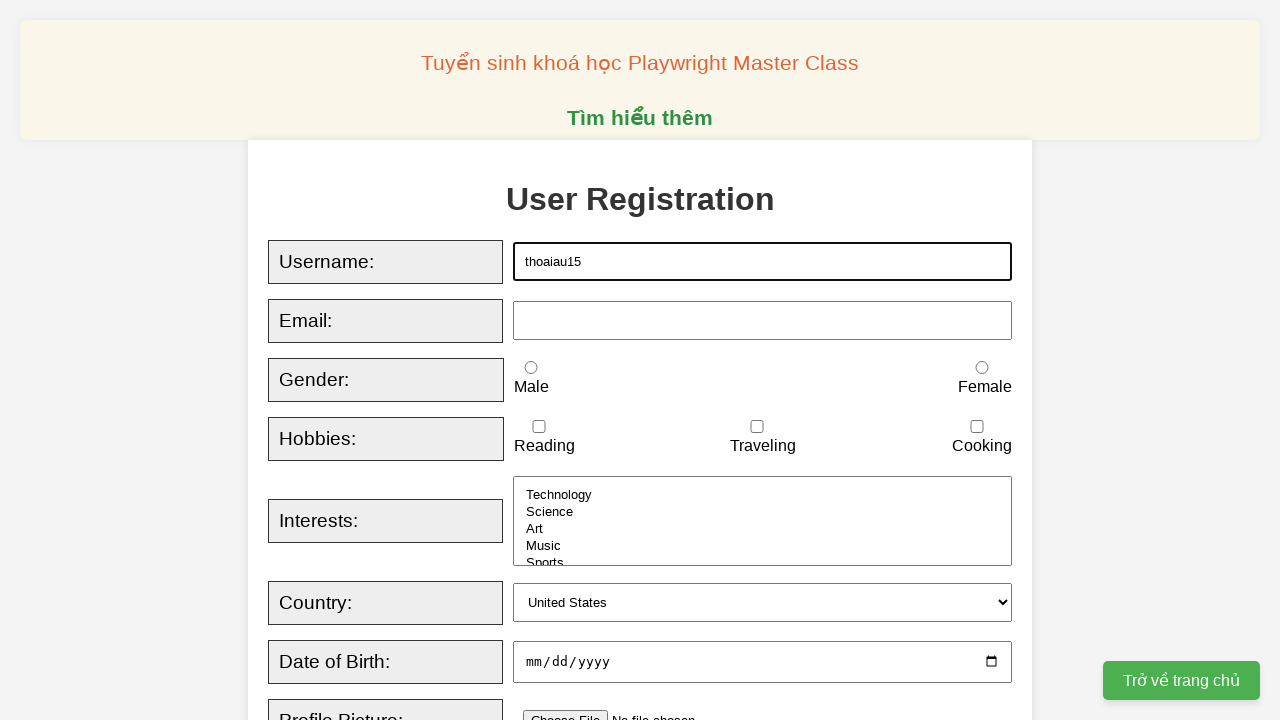

Filled email field with 'thoaiaust@gmail.com' on internal:label="Email"i
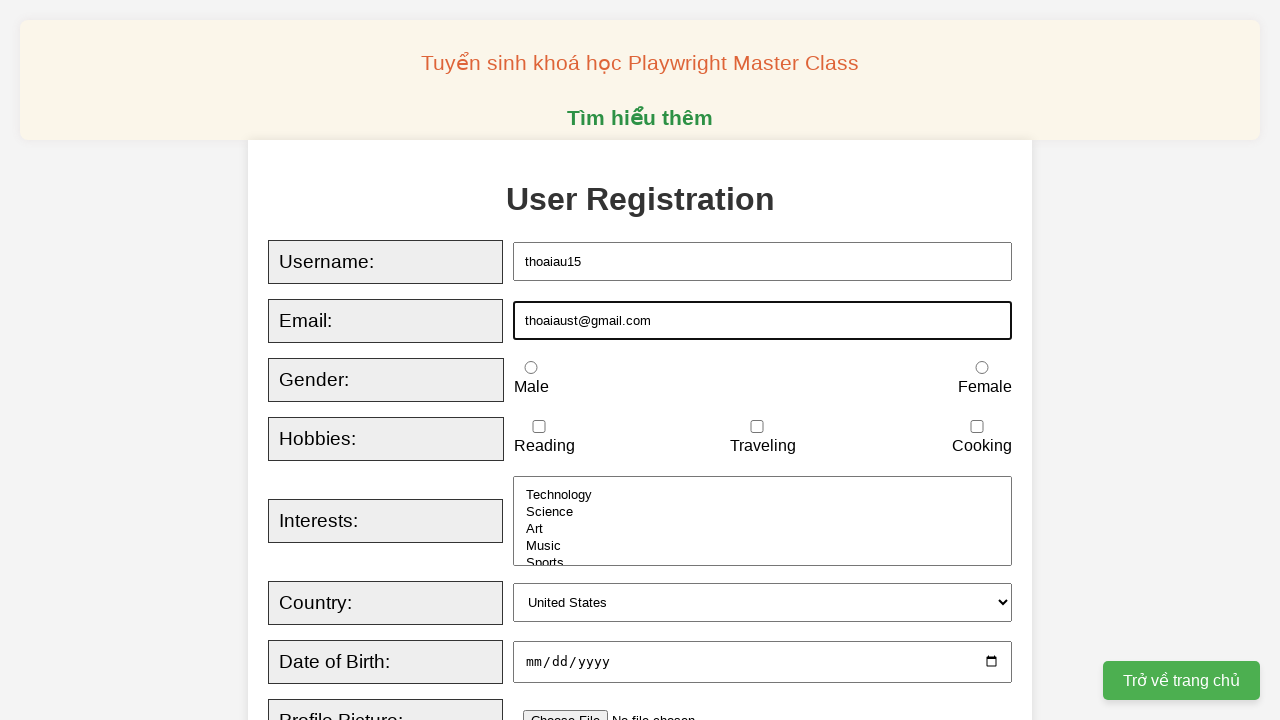

Selected male gender option at (531, 368) on xpath=//input[@id="male"]
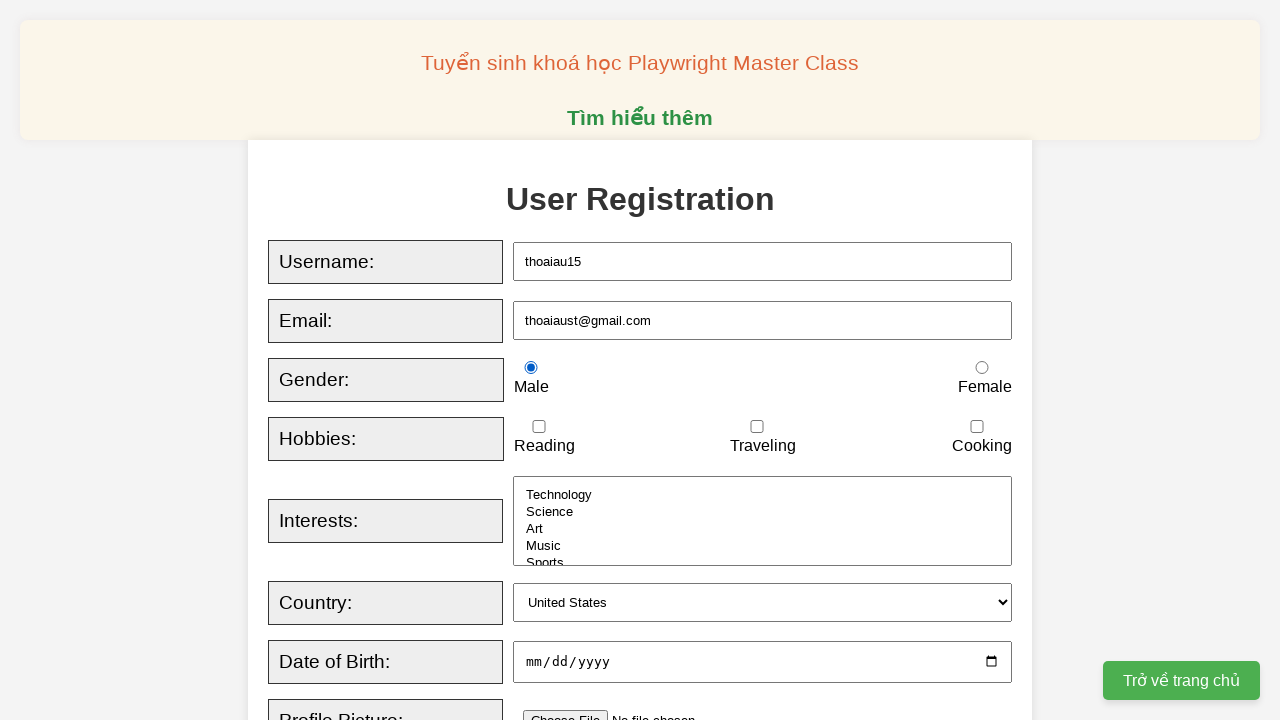

Selected traveling hobby option at (757, 427) on xpath=//input[@id="traveling"]
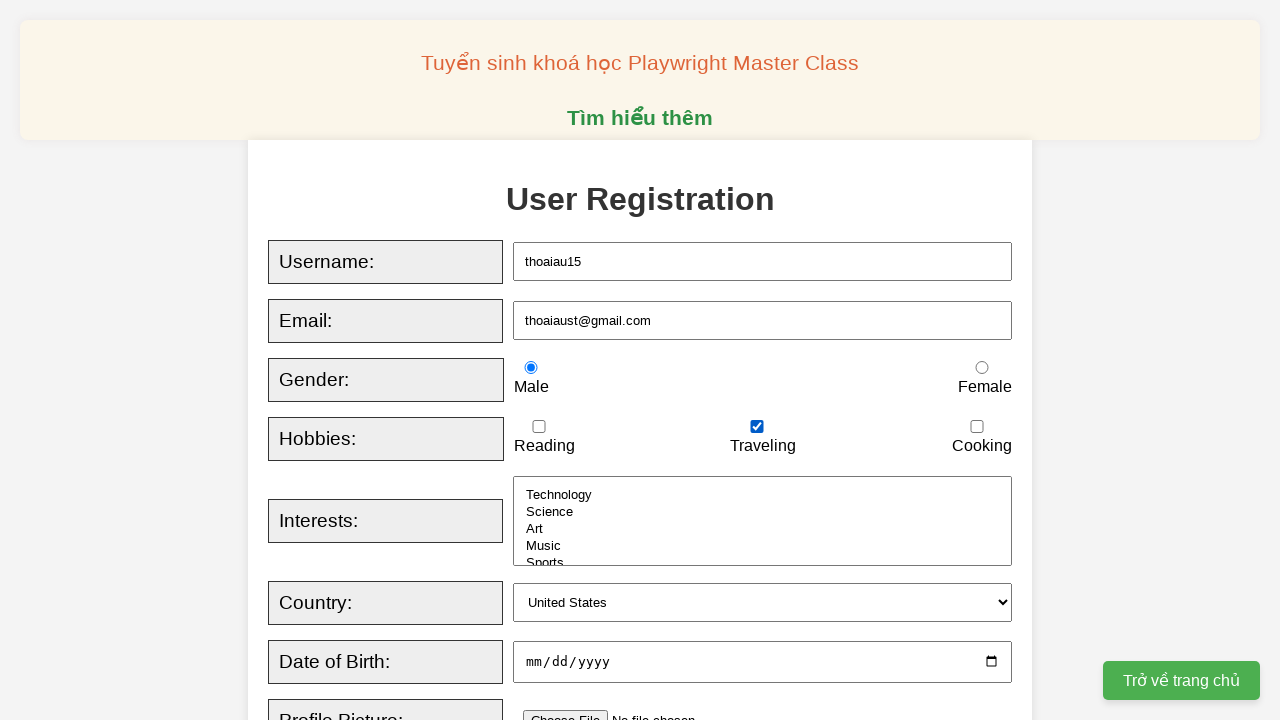

Selected 'Technology' from interests dropdown on internal:label="Interests"i
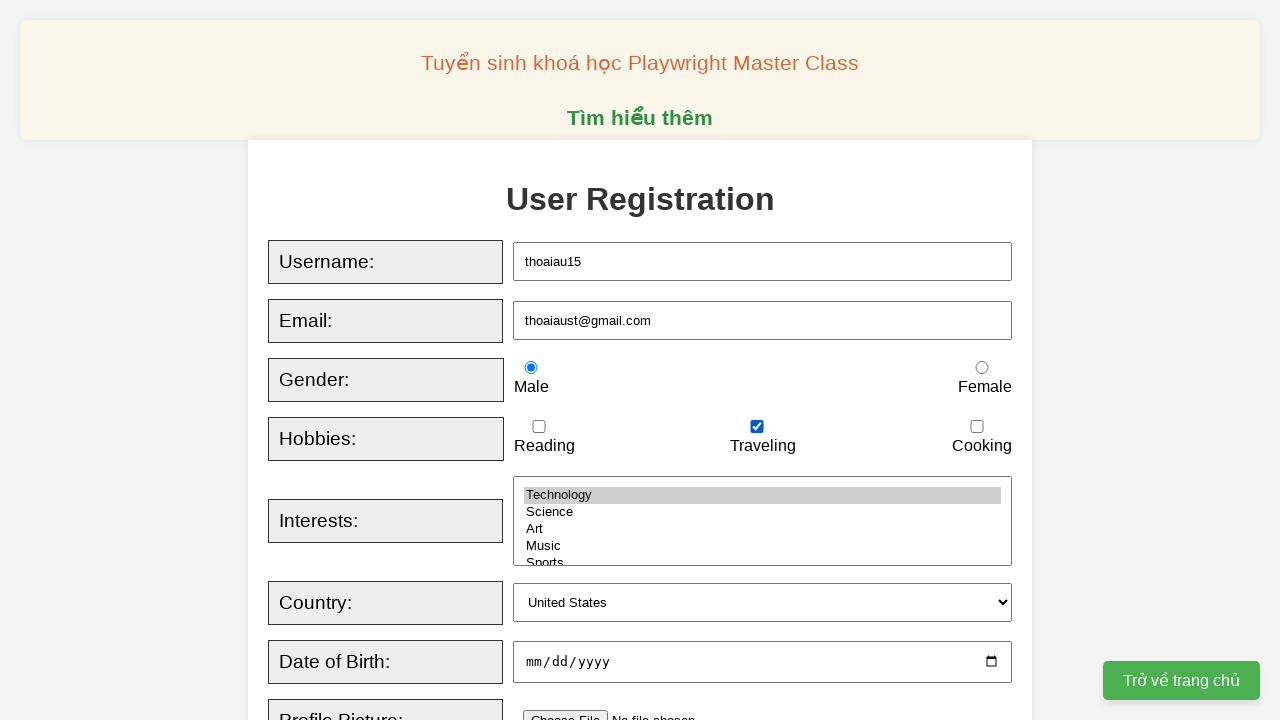

Selected 'Canada' from country dropdown on xpath=//select[@id="country"]
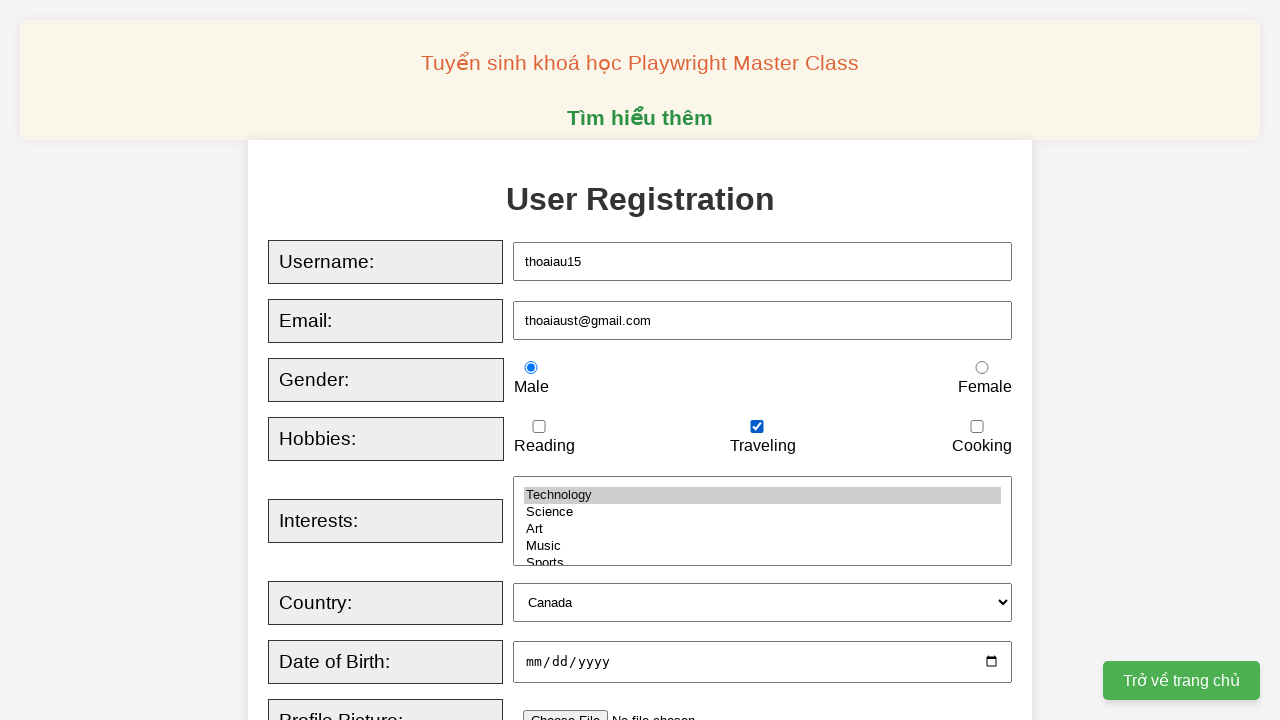

Filled date of birth with '2002-02-20' on xpath=//input[@id="dob"]
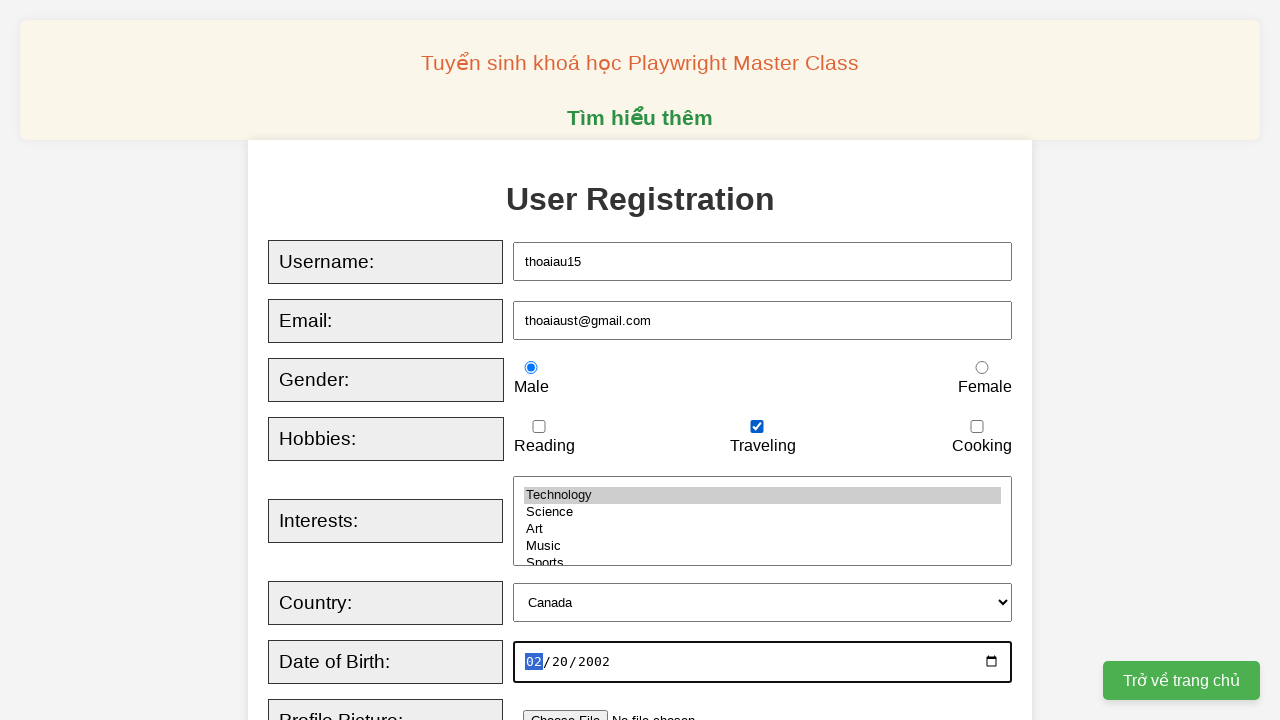

Filled biography field with 'Nội dung' on xpath=//textarea[@id="bio"]
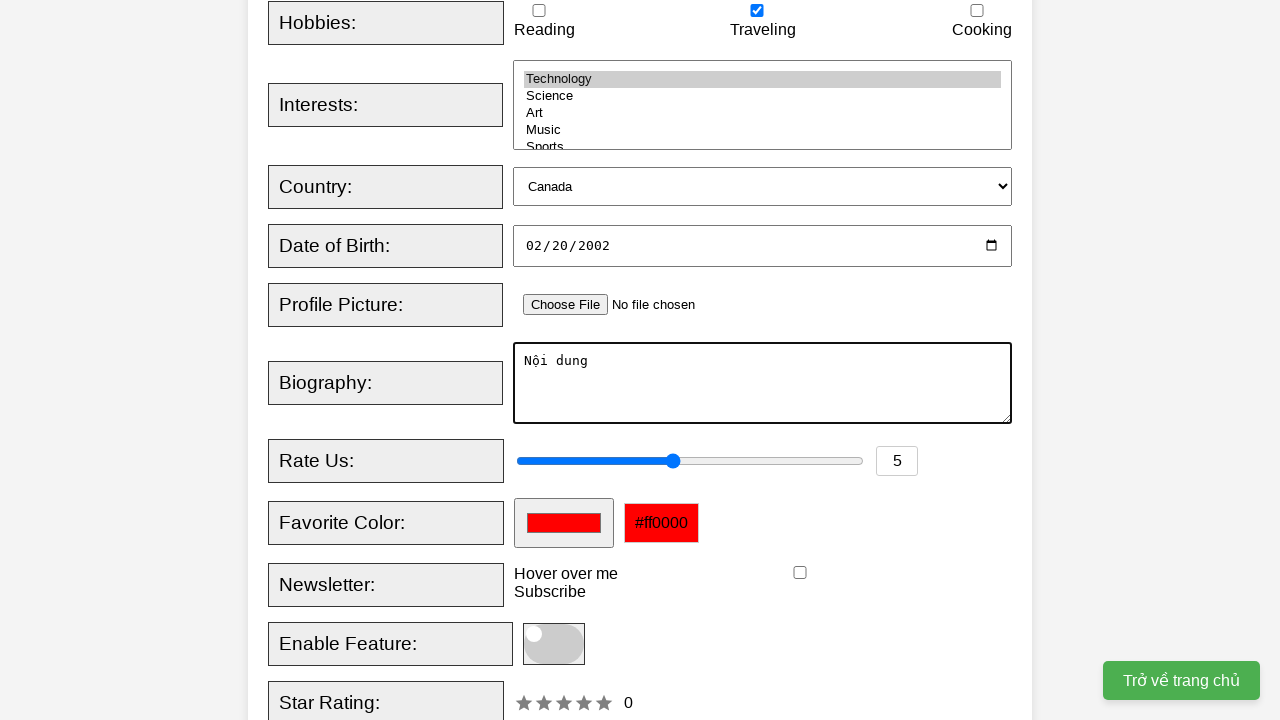

Filled rating field with '8' on xpath=//input[@id="rating"]
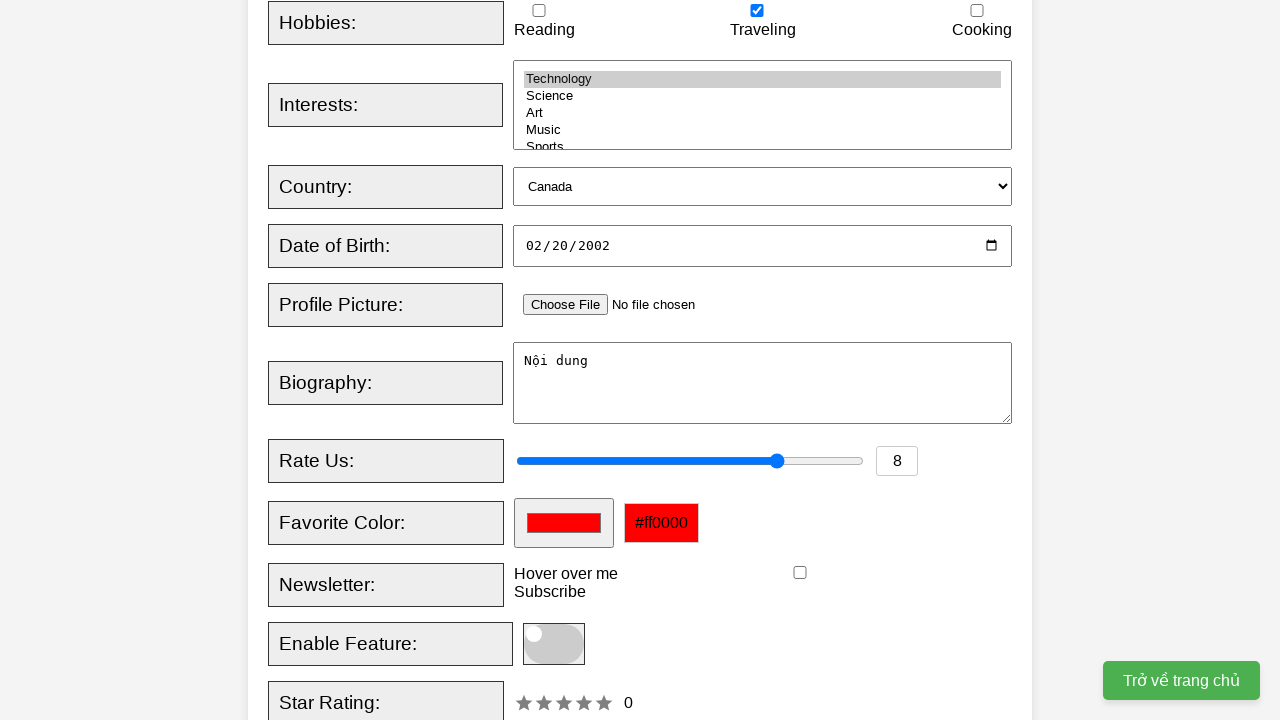

Filled favorite color field with '#ff0000' on xpath=//input[@id="favcolor"]
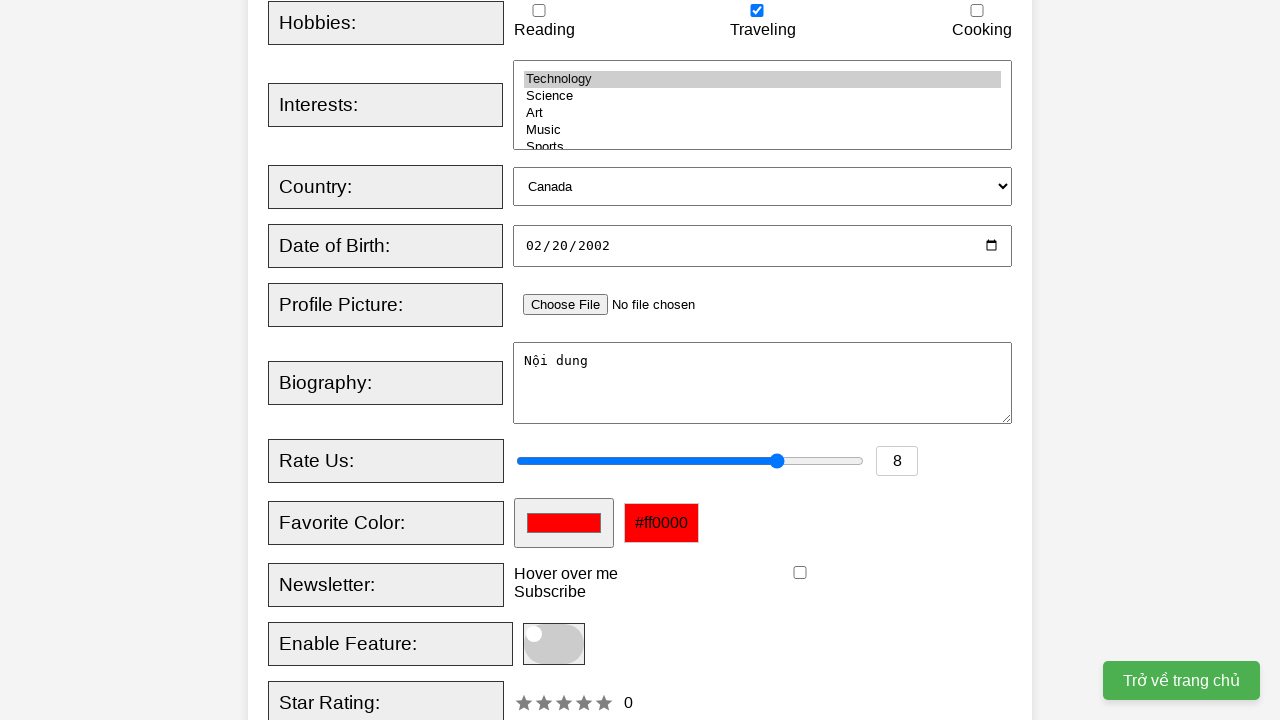

Clicked Register button to submit form at (528, 360) on internal:role=button[name="Register"i]
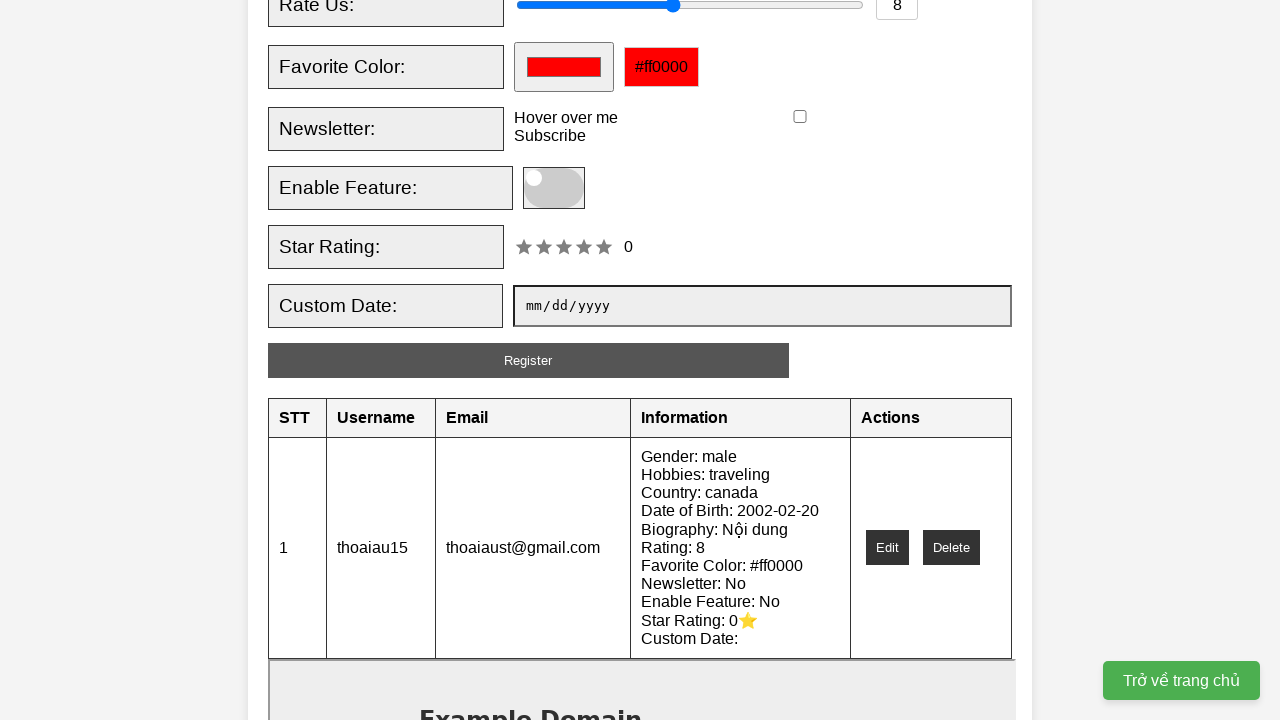

Registration successful - verification table row appeared
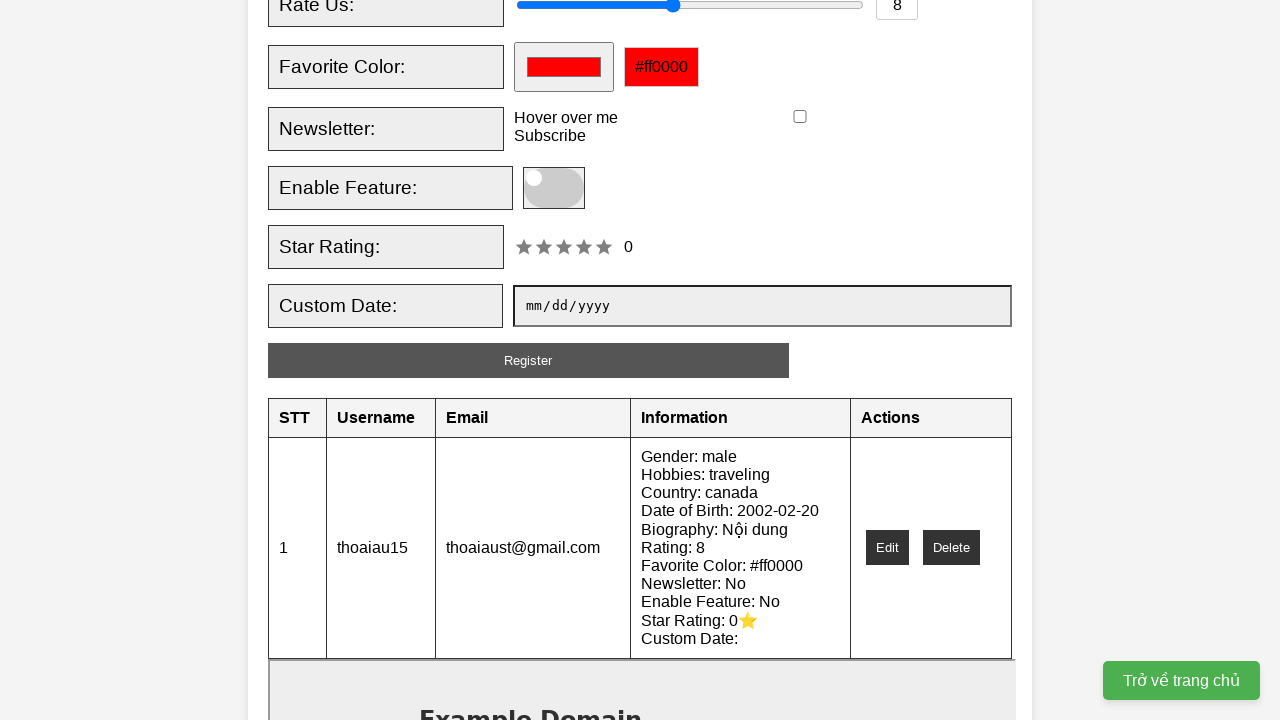

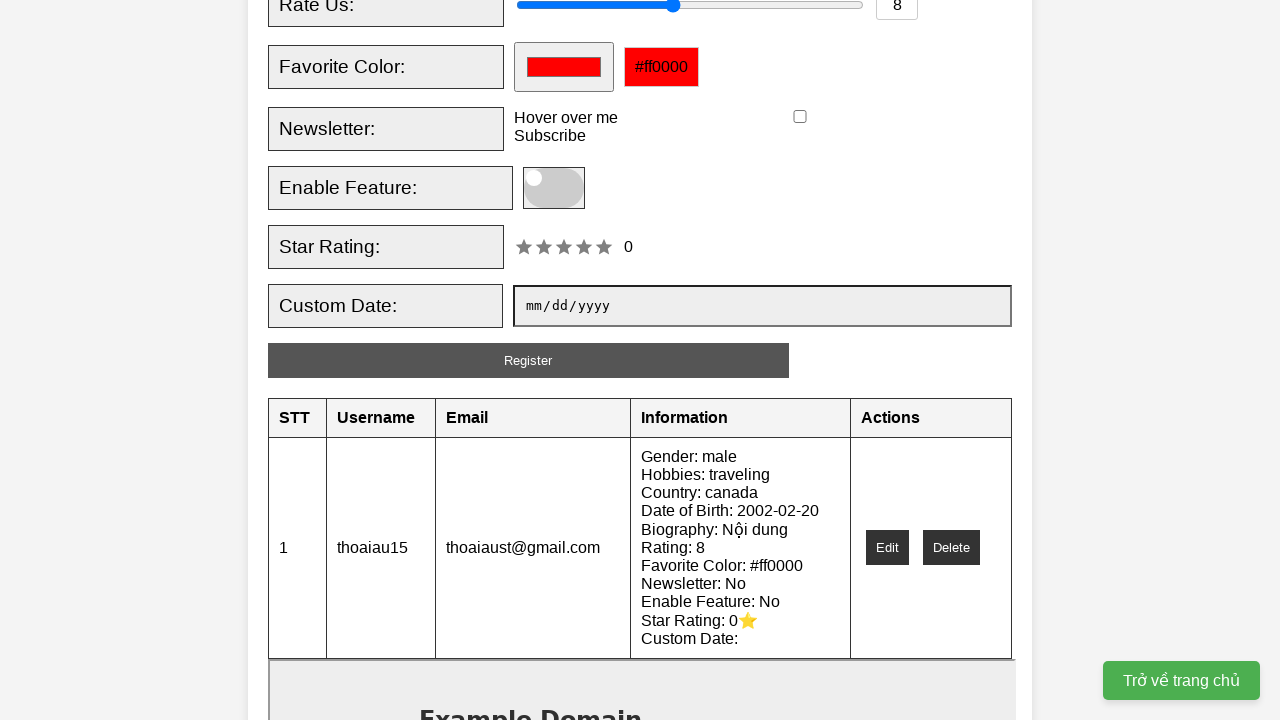